Tests that clicking the "Due" column header twice sorts the table values in descending order.

Starting URL: http://the-internet.herokuapp.com/tables

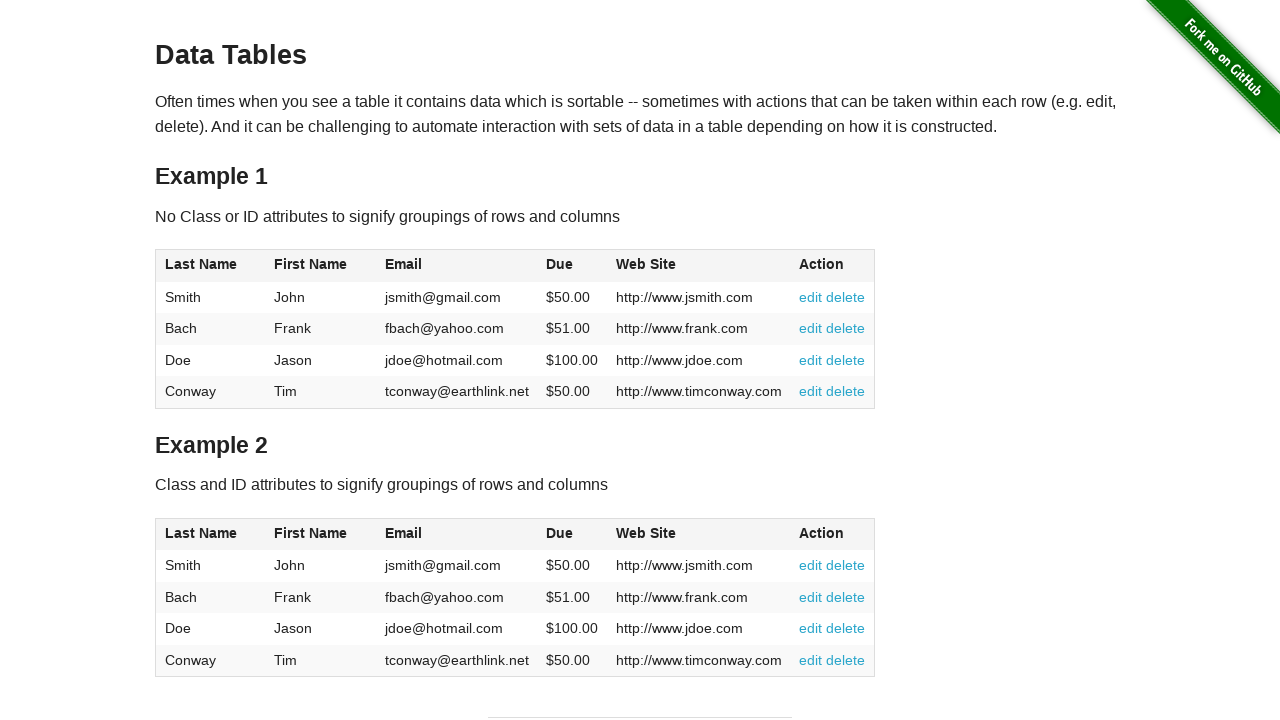

Clicked Due column header (4th column) first time for ascending sort at (572, 266) on #table1 thead tr th:nth-of-type(4)
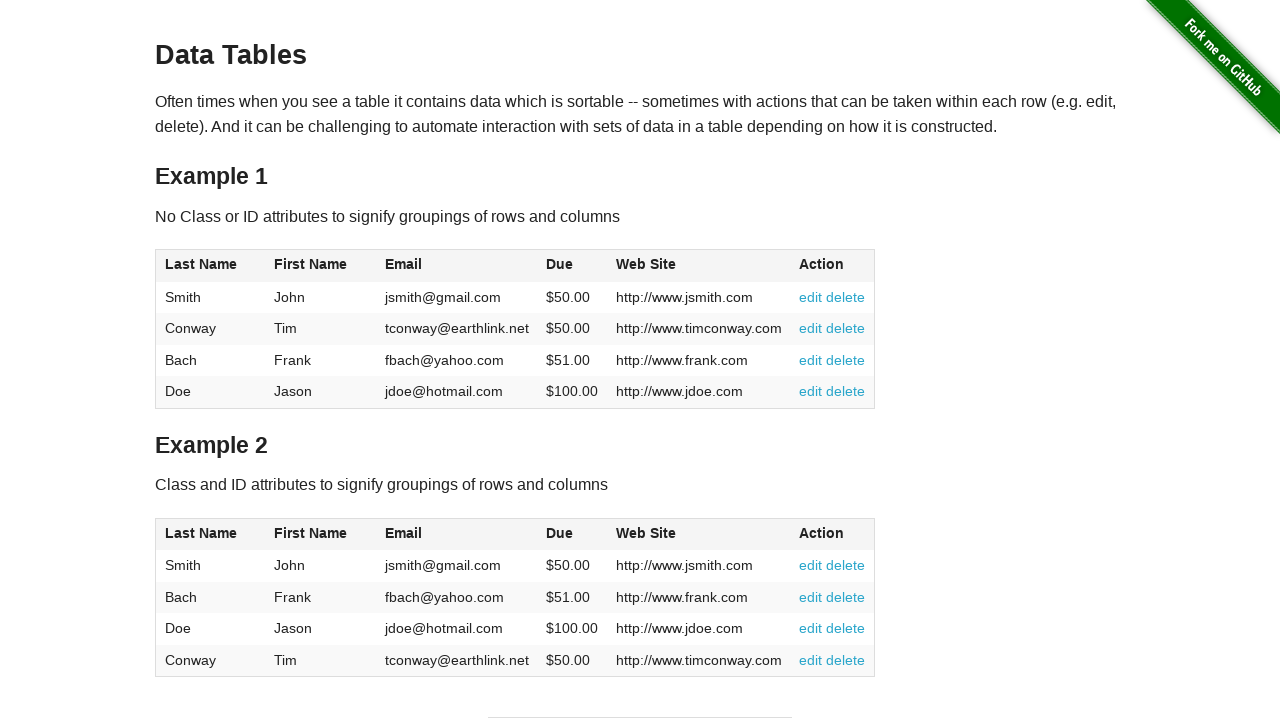

Clicked Due column header second time for descending sort at (572, 266) on #table1 thead tr th:nth-of-type(4)
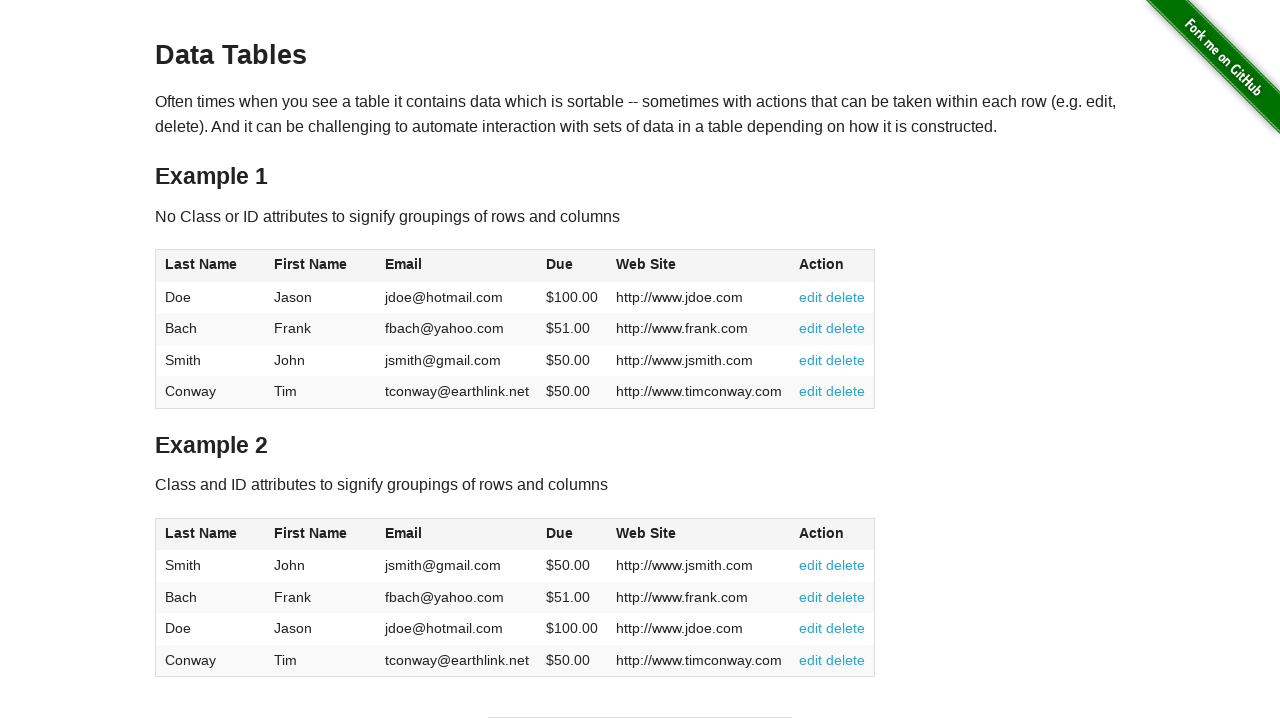

Table body loaded with Due column values in descending order
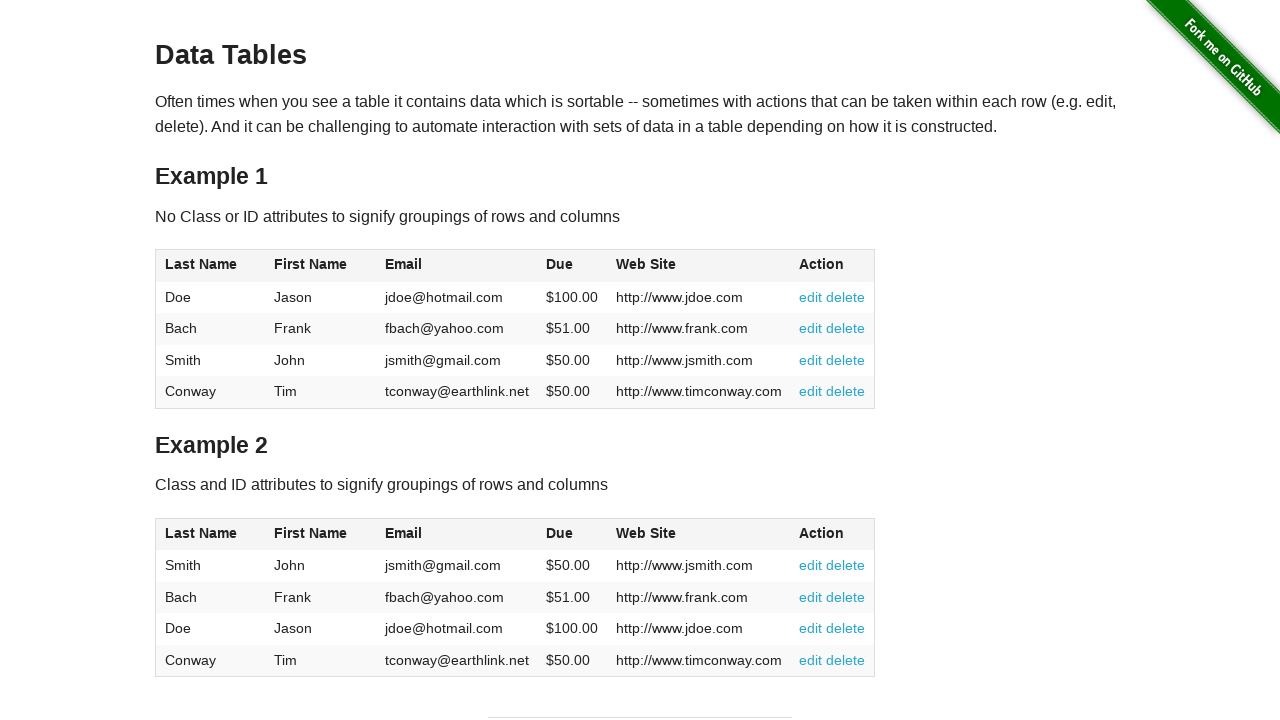

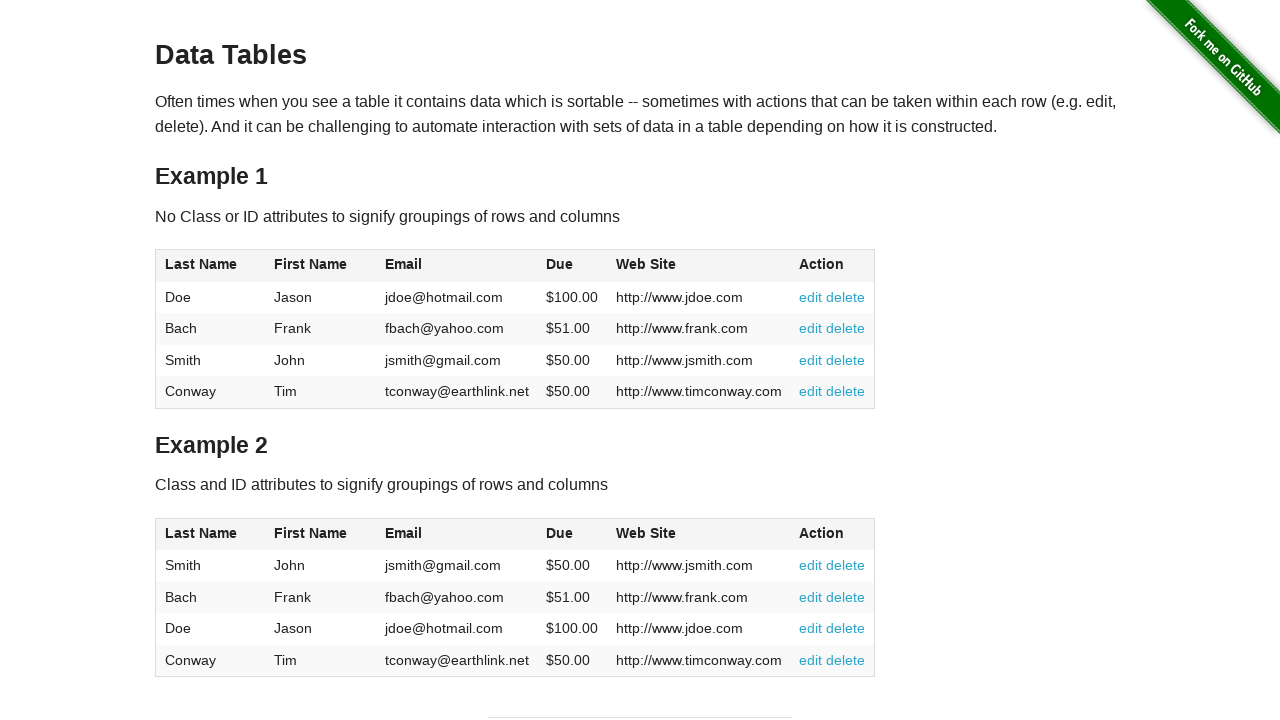